Navigates to the OrangeHRM demo site and waits for the page to load (originally included screenshot capture which is omitted)

Starting URL: https://opensource-demo.orangehrmlive.com/

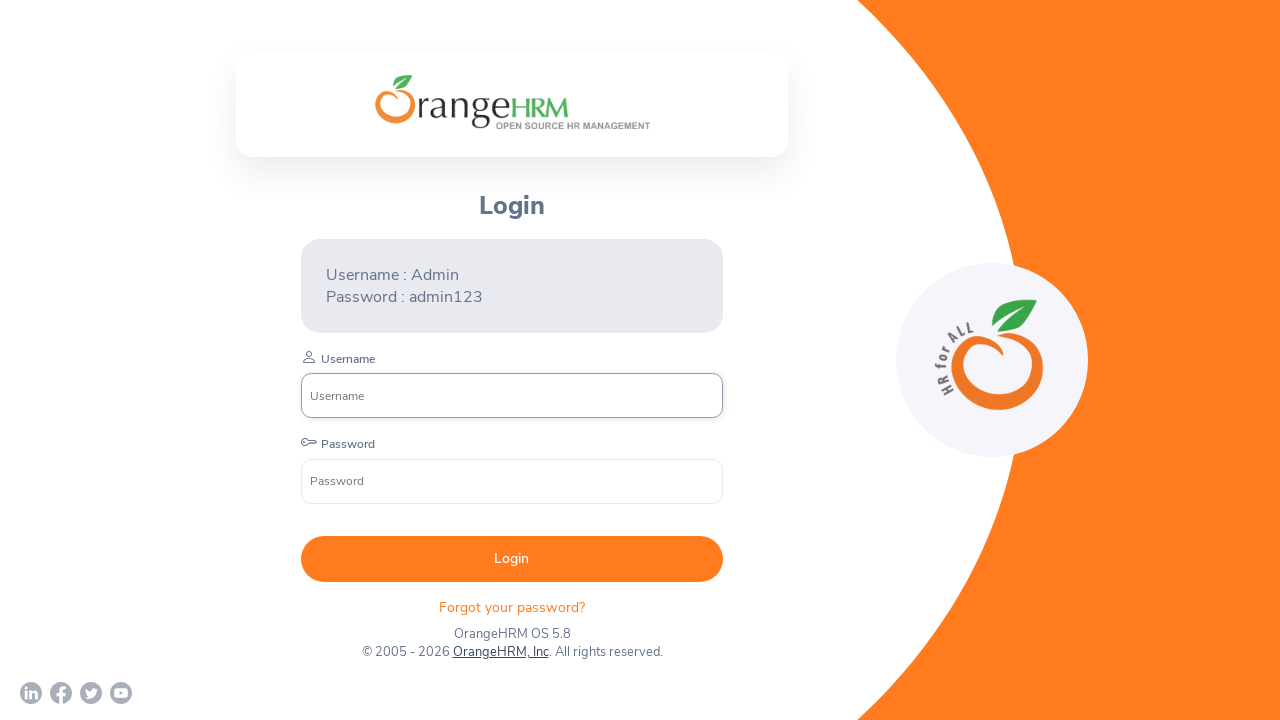

Navigated to OrangeHRM demo site and waited for login form to load
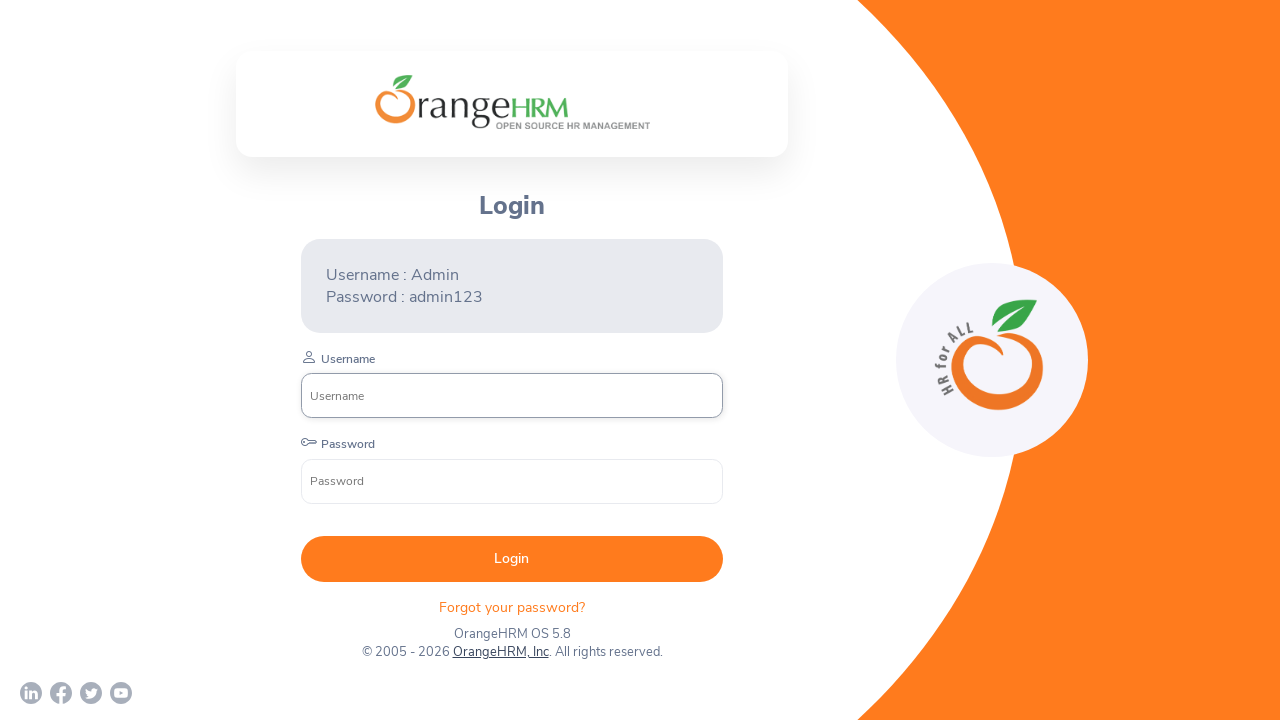

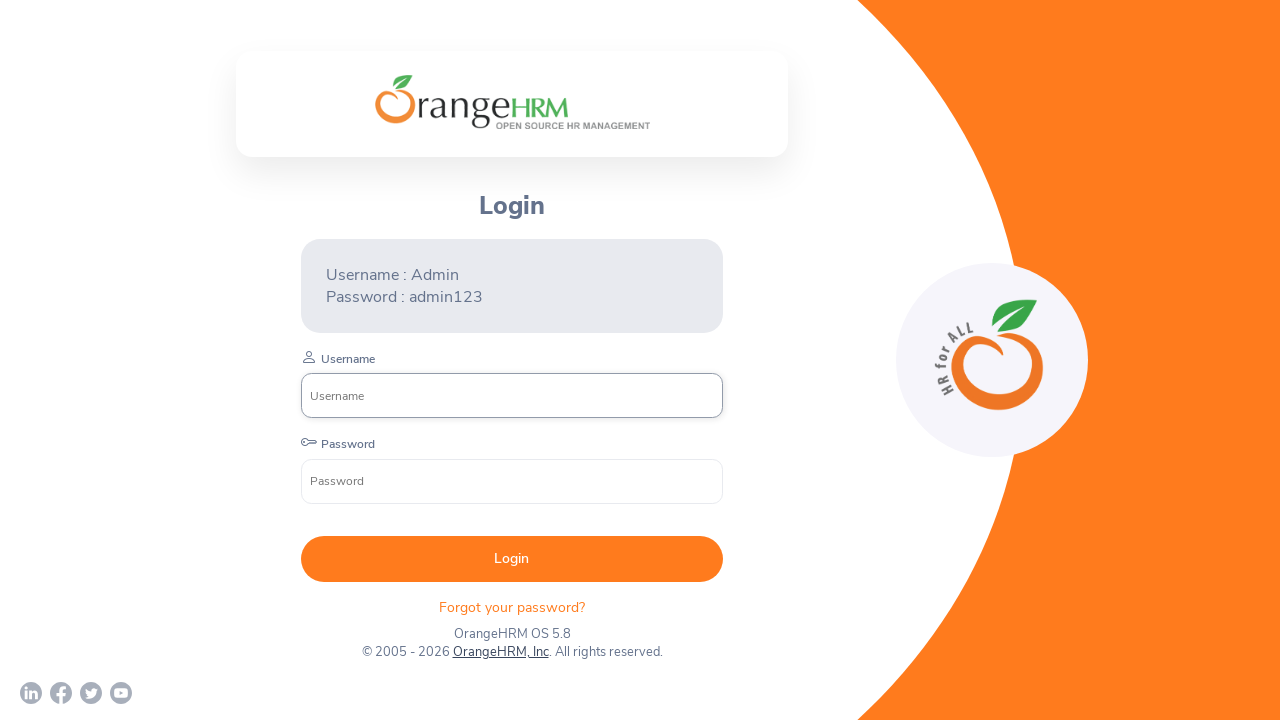